Navigates to OrangeHRM website and verifies that the main navigation headers (Solutions, Why OrangeHRM, Resources, Company) are displayed on the page

Starting URL: https://www.orangehrm.com/

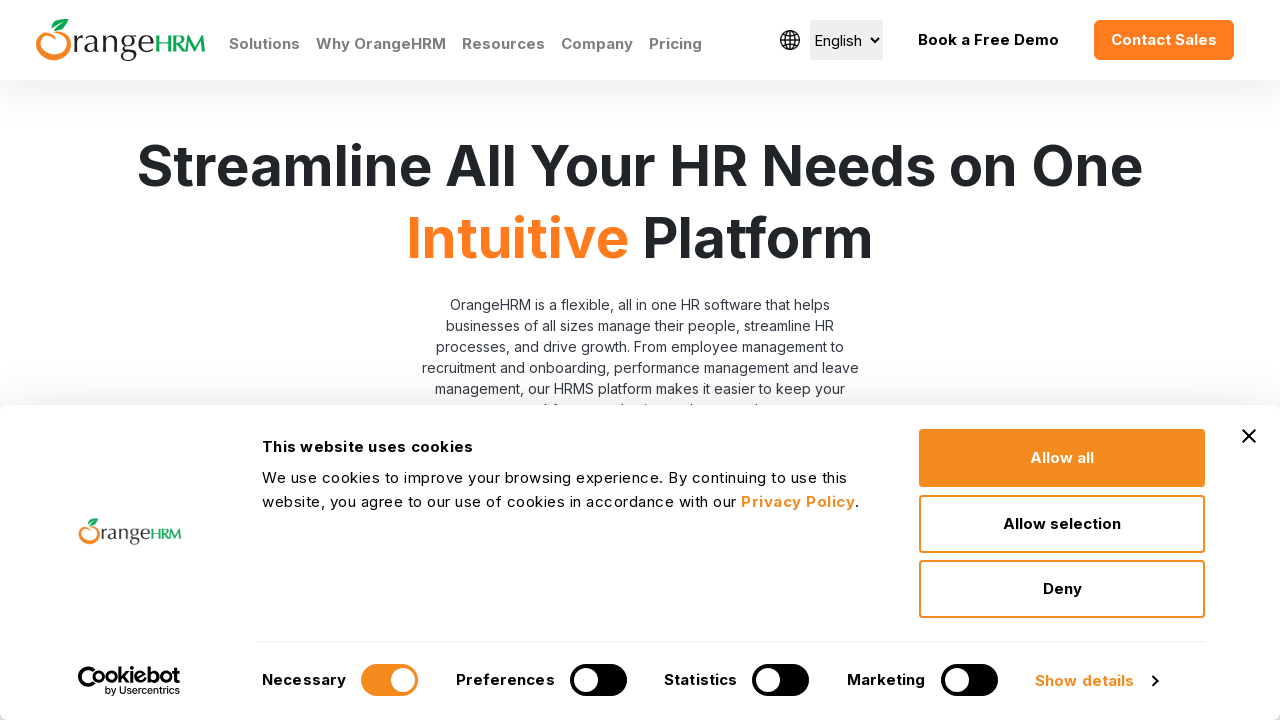

Navigated to OrangeHRM website
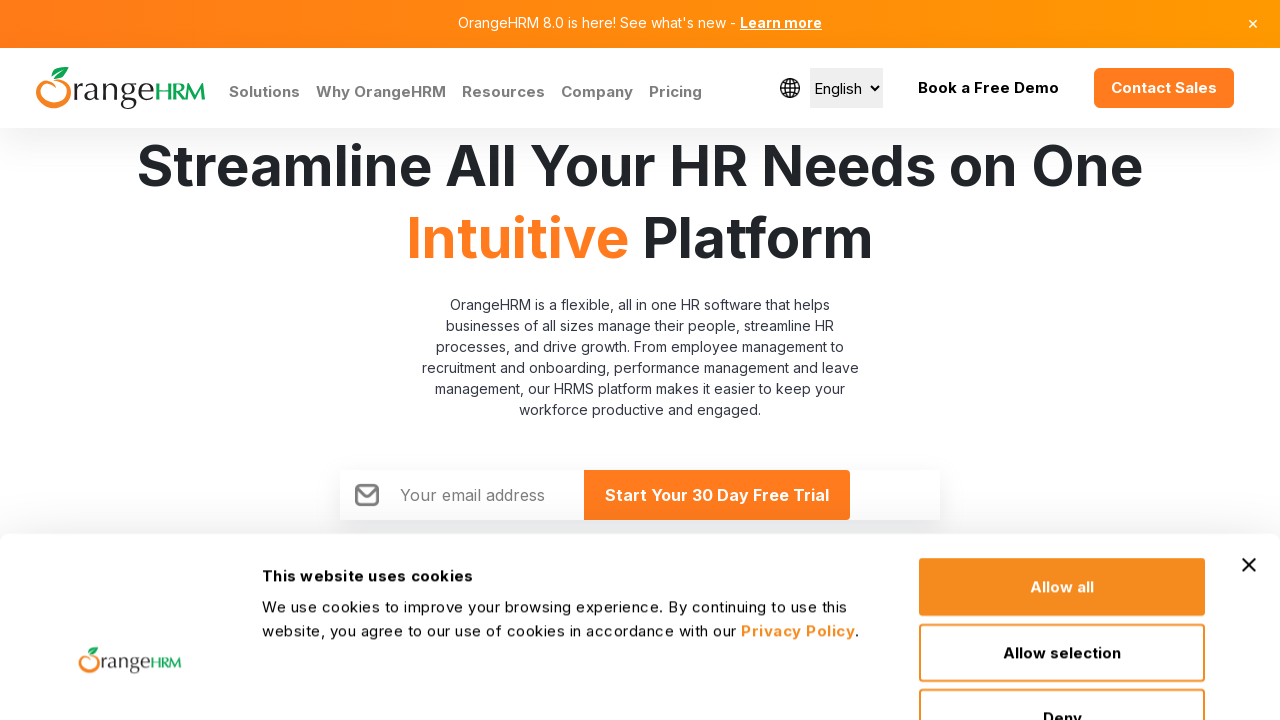

Solutions header is visible
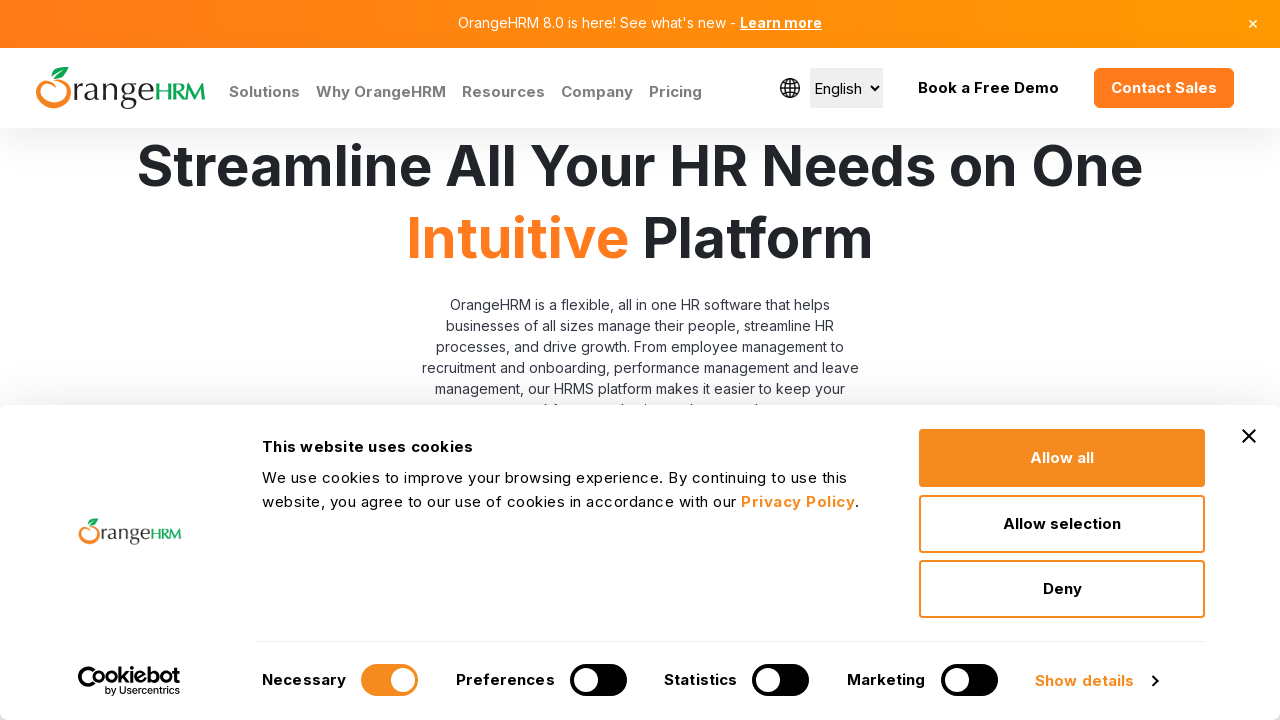

Why OrangeHRM header is visible
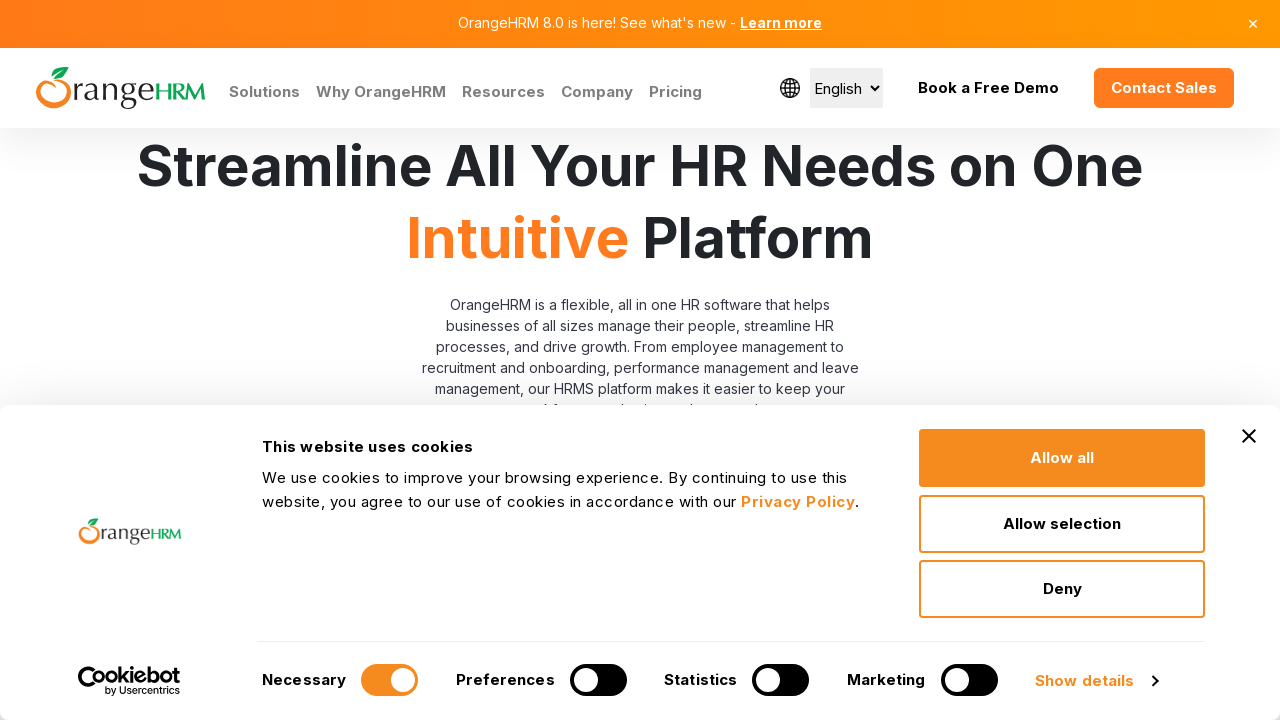

Resources header is visible
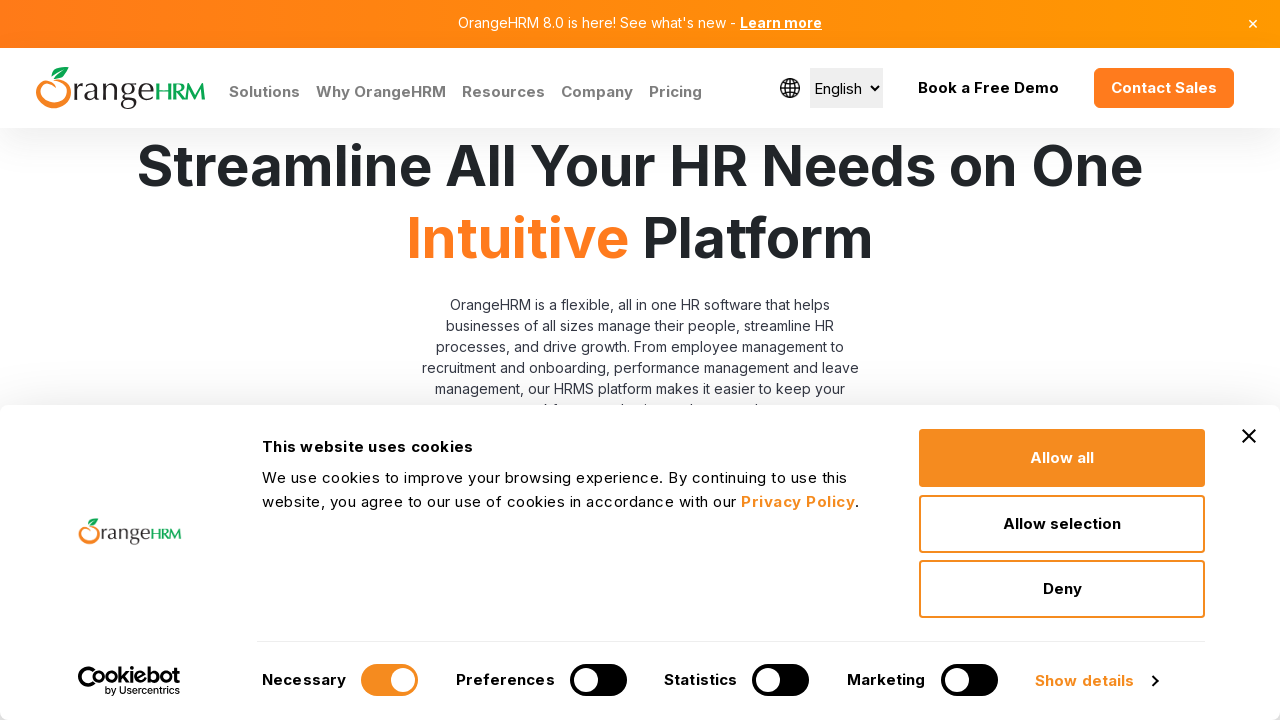

Company header is visible
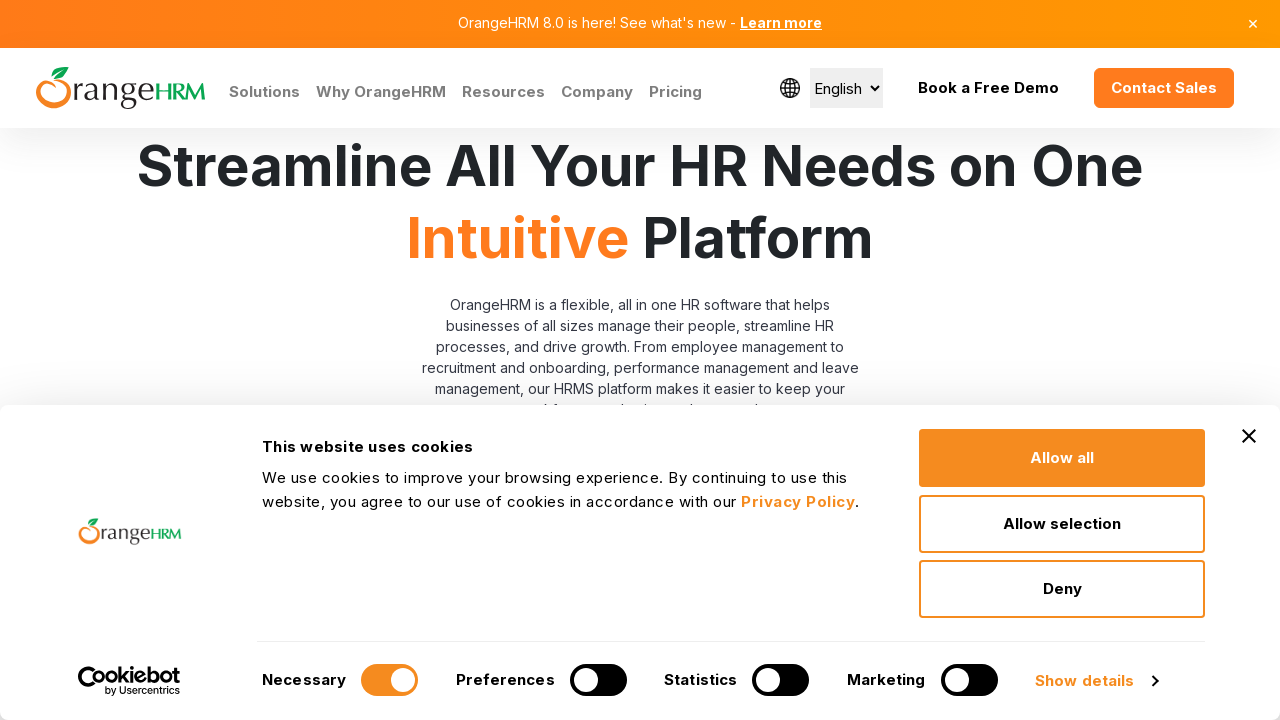

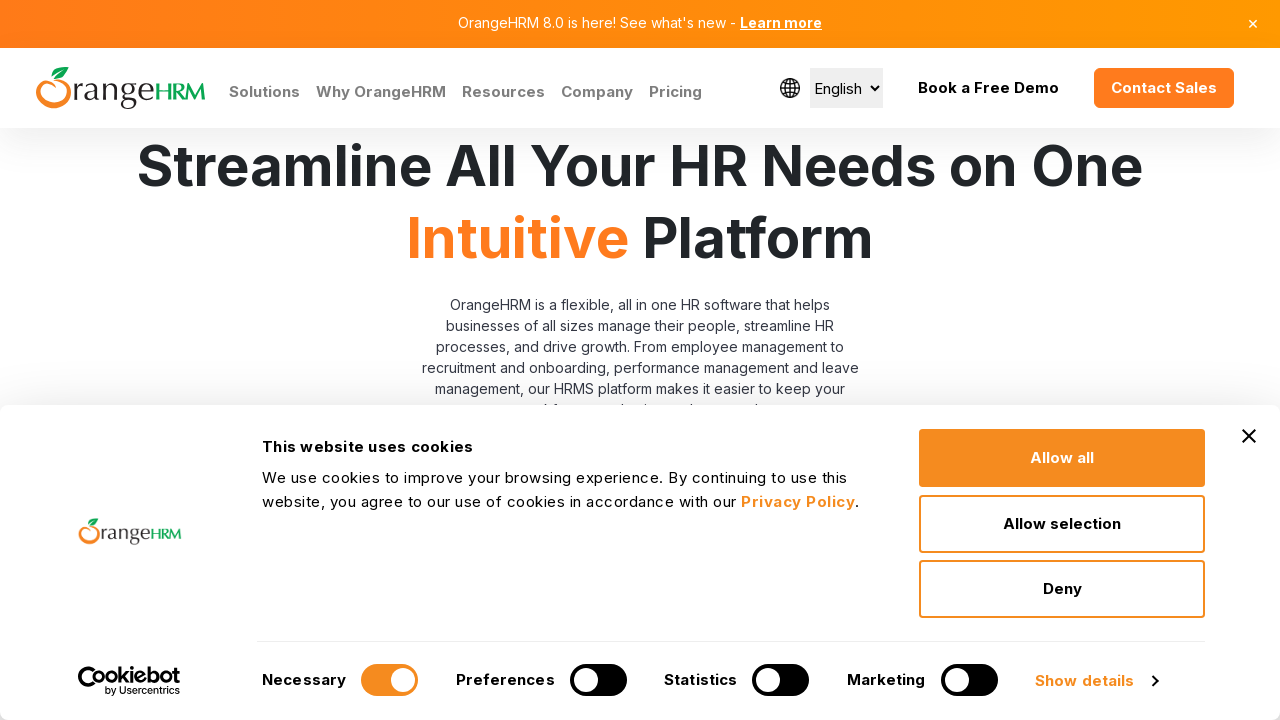